Tests that email validation error appears when email field is left empty on registration form

Starting URL: https://alada.vn/tai-khoan/dang-ky.html

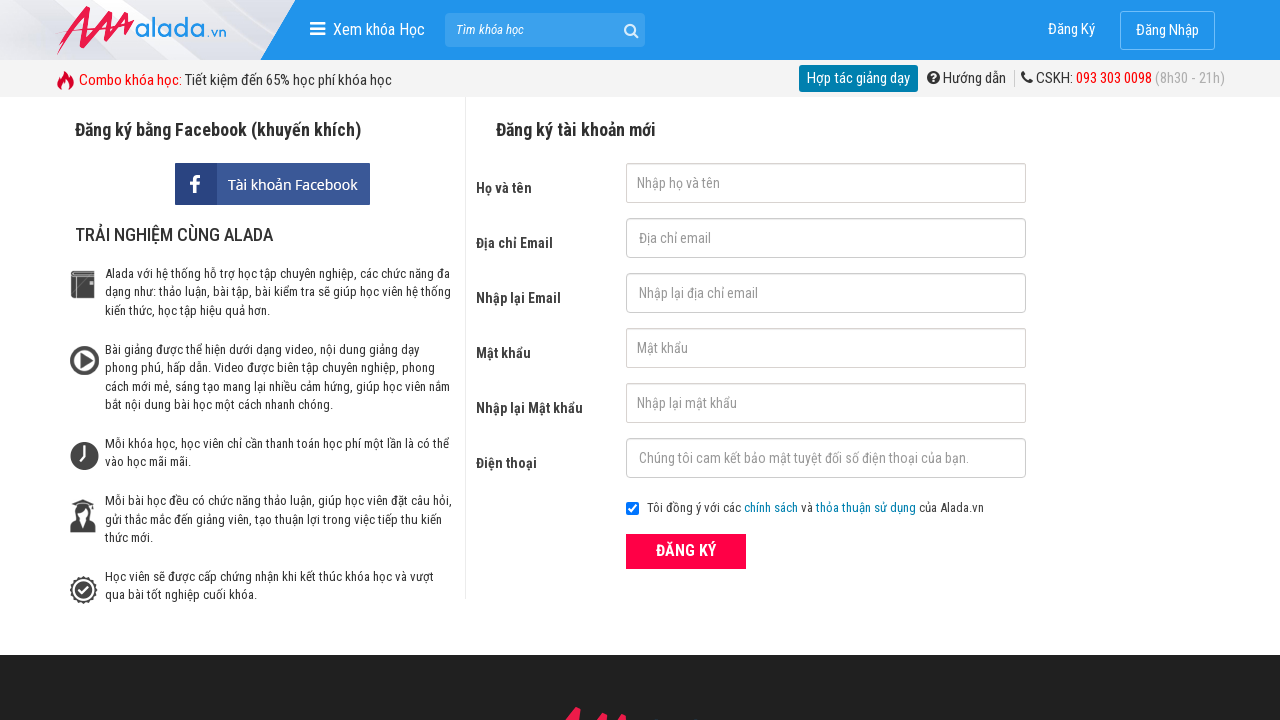

Filled name field with 'Nguyen Van Minh' on //input[@id='txtFirstname']
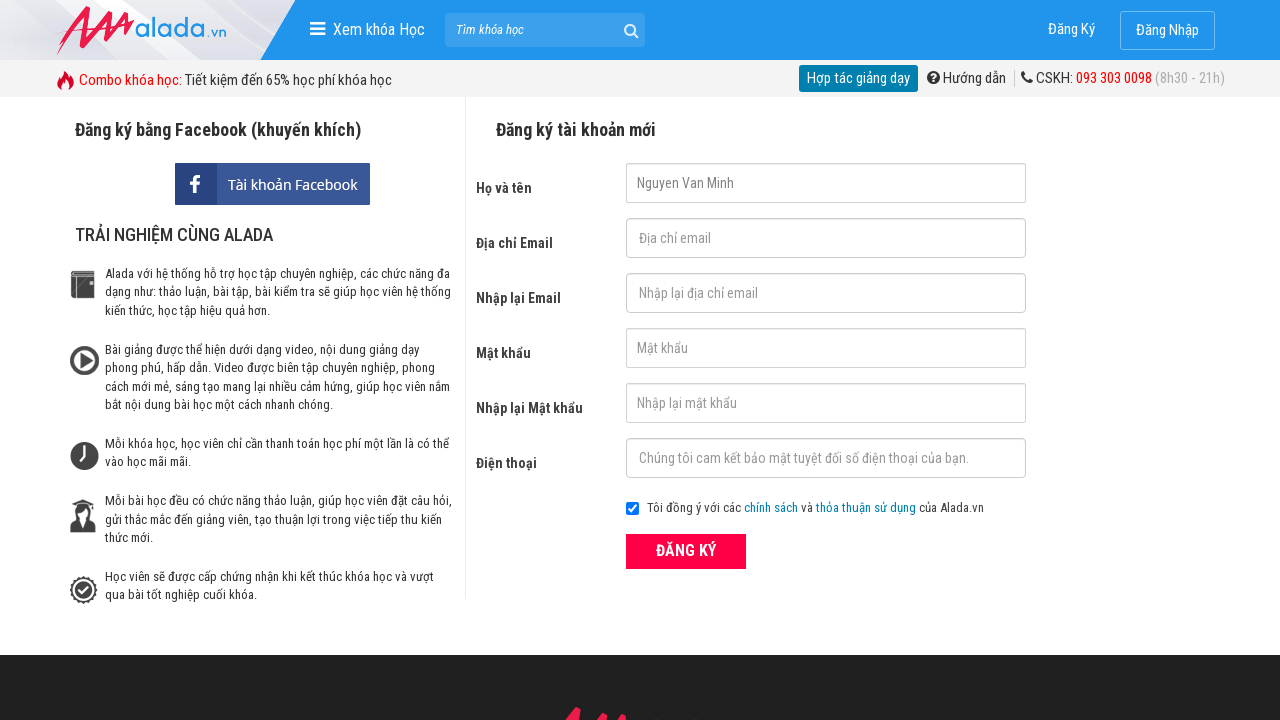

Filled password field with 'secure9876' on //input[@id='txtPassword']
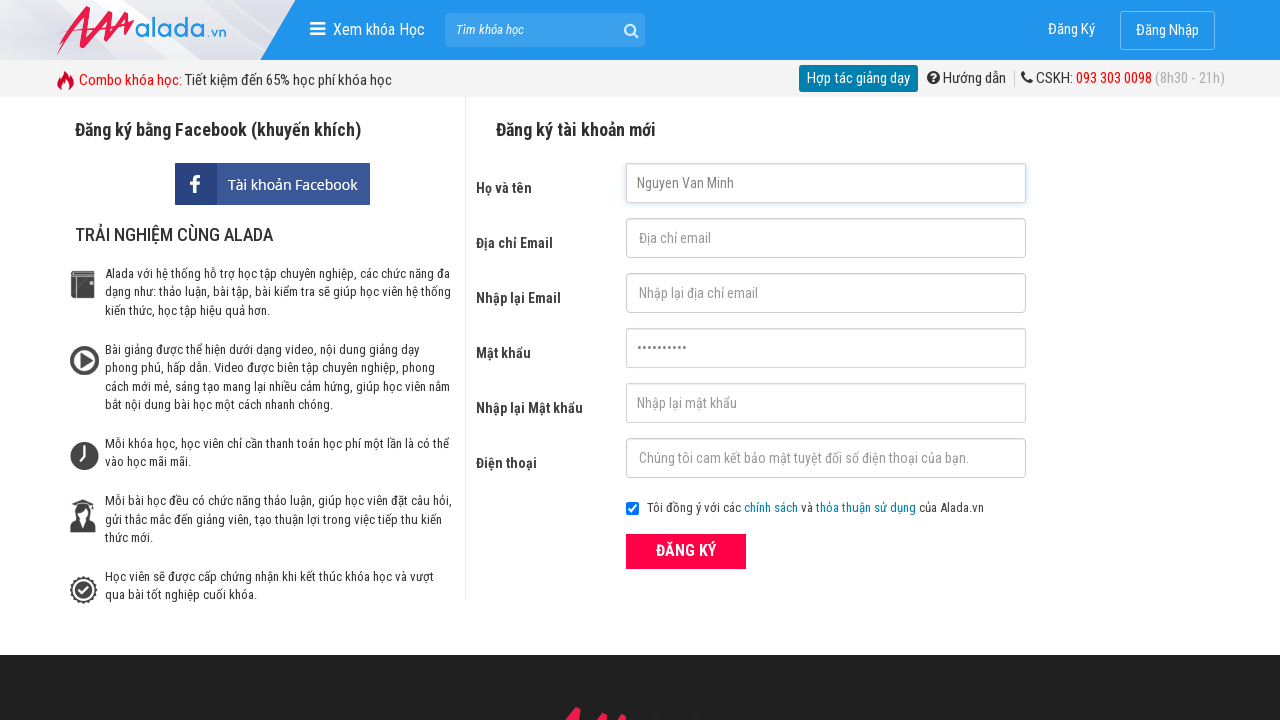

Filled confirm password field with 'secure9876' on //input[@id='txtCPassword']
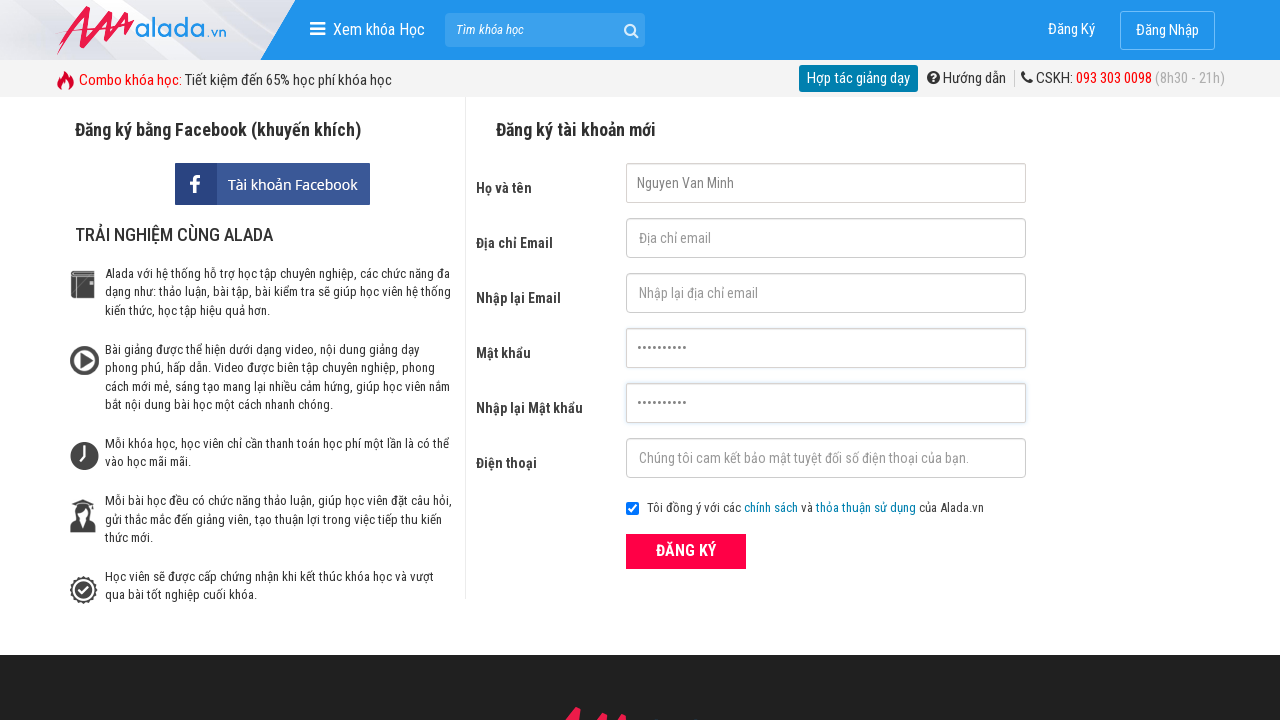

Filled phone number field with '0987654321' on //input[@id='txtPhone']
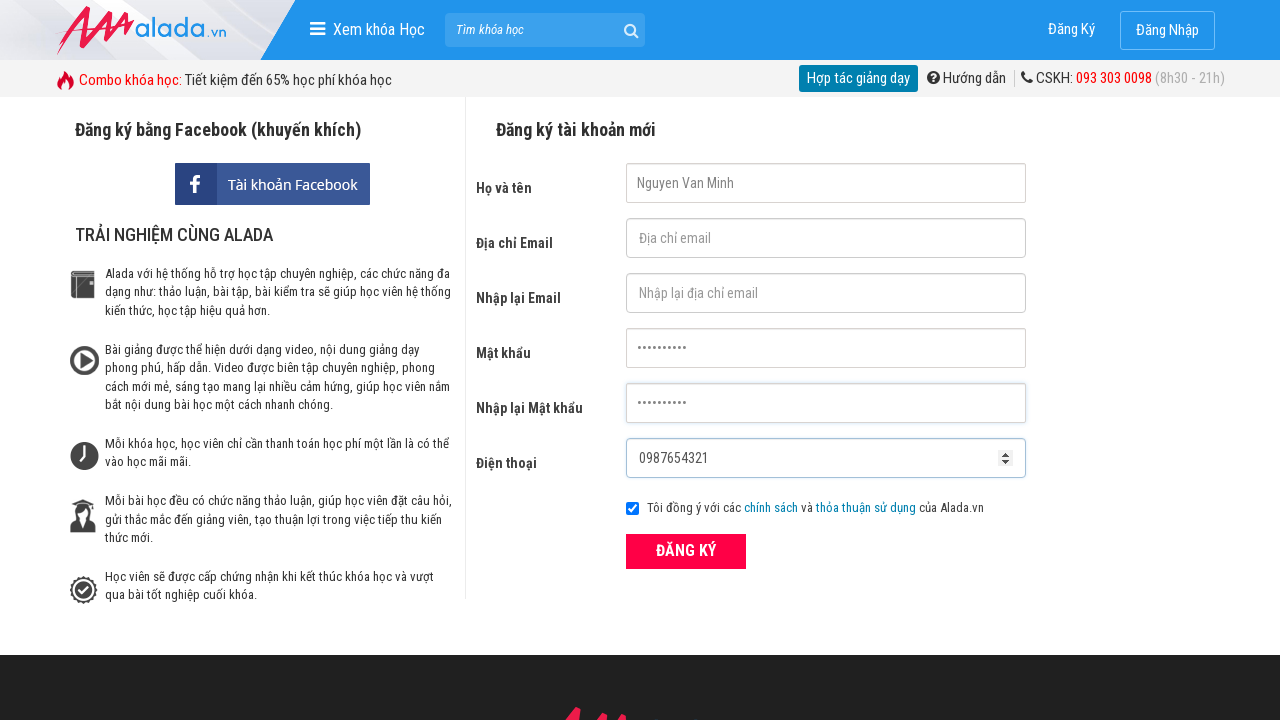

Clicked submit button on registration form at (686, 551) on xpath=//button[@class='btn_pink_sm fs16']
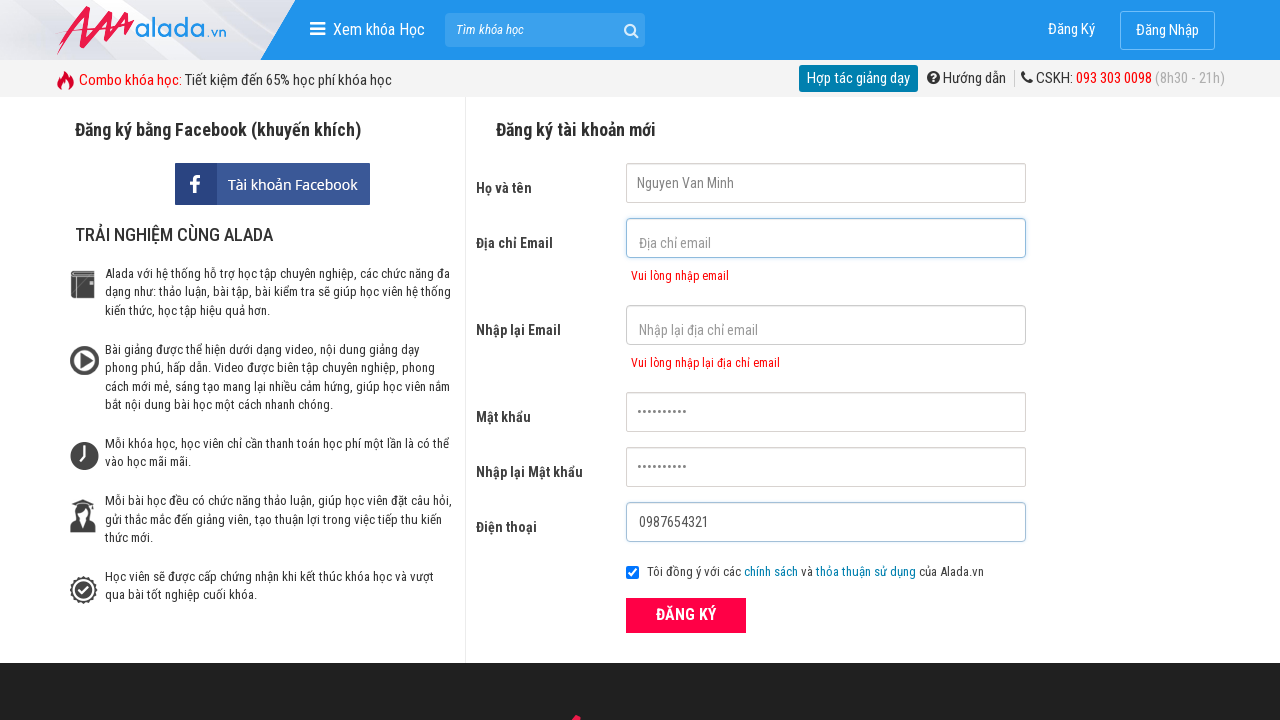

Email validation error message appeared (email field left empty)
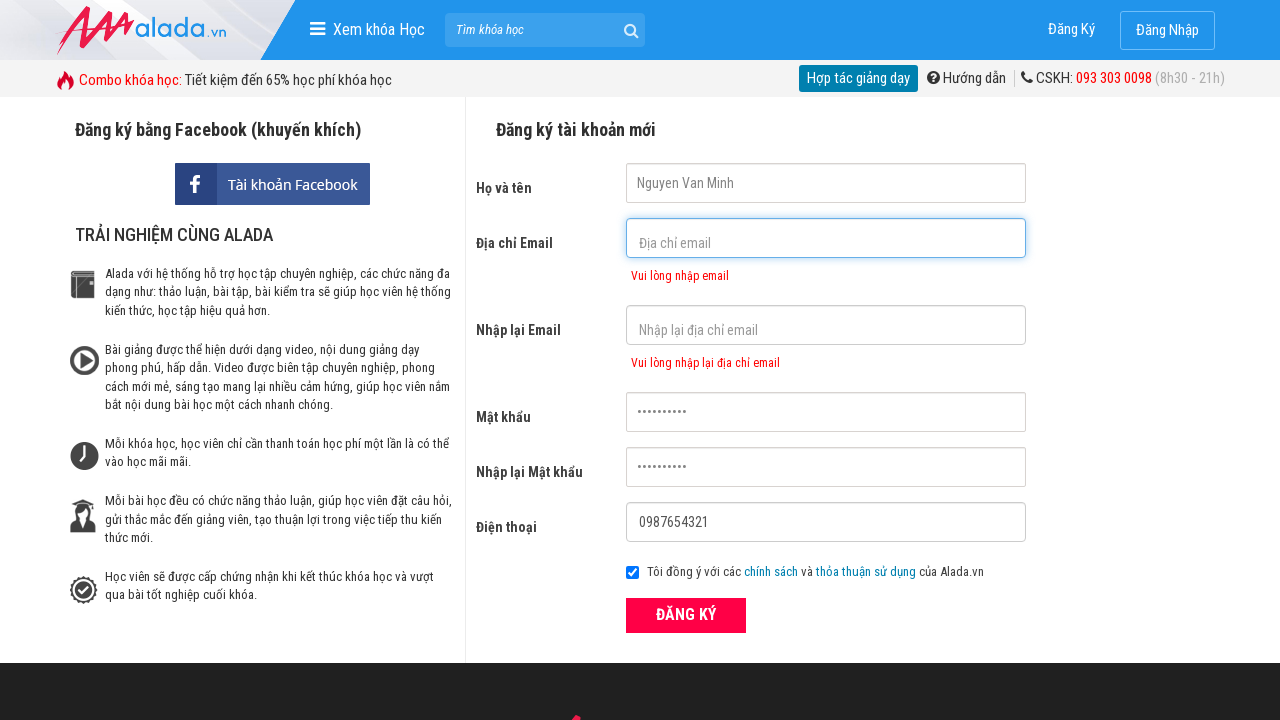

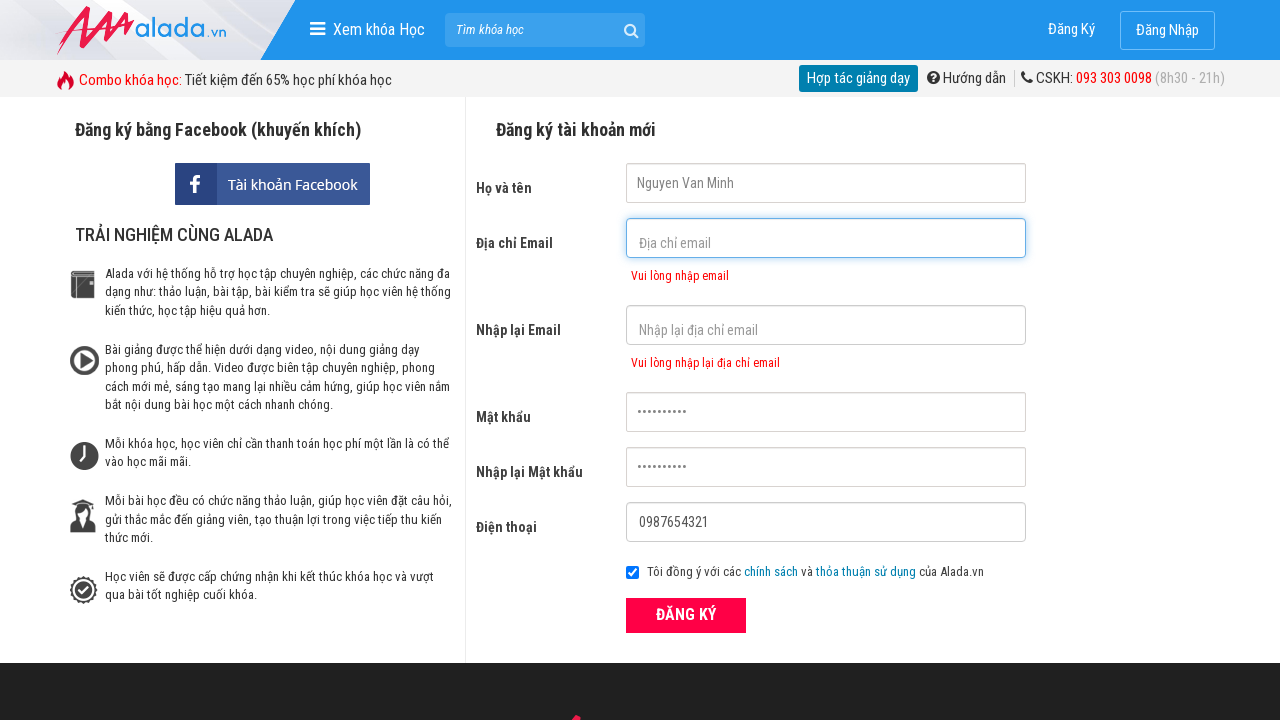